Tests clicking a link and verifying navigation to a new page by checking the page header text

Starting URL: https://kristinek.github.io/site/examples/actions

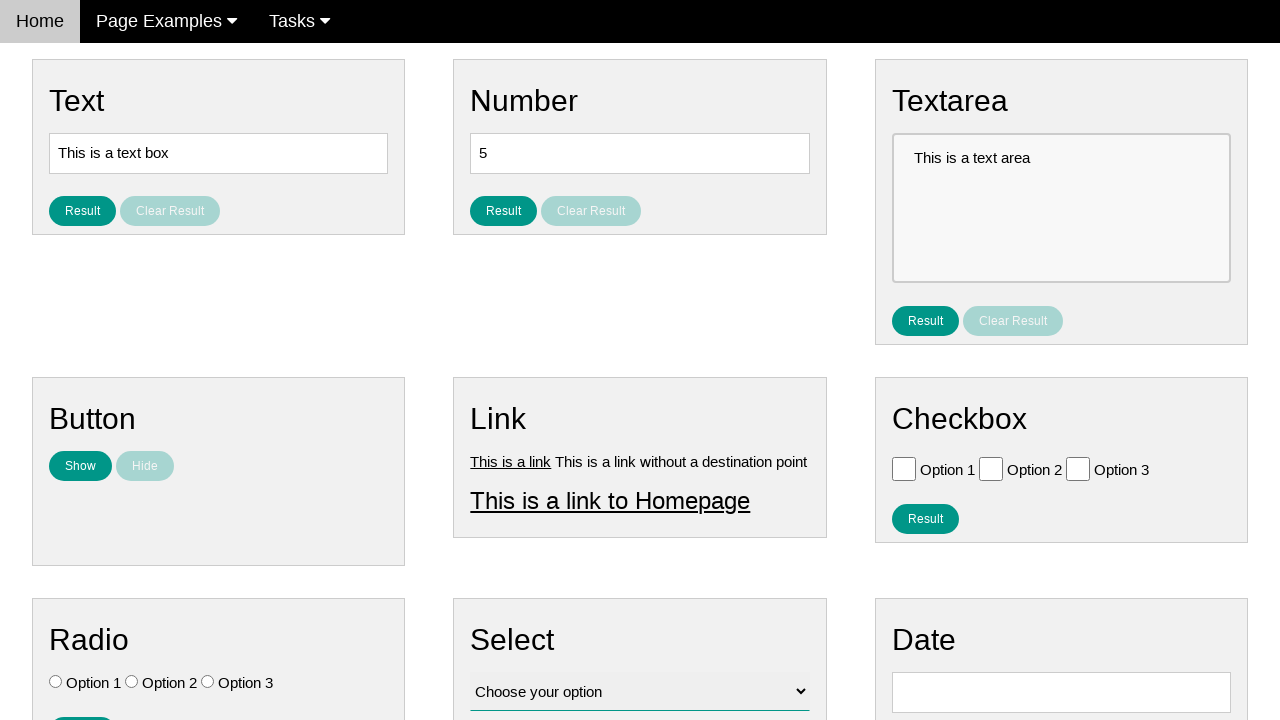

Clicked link1 element at (511, 461) on #link1
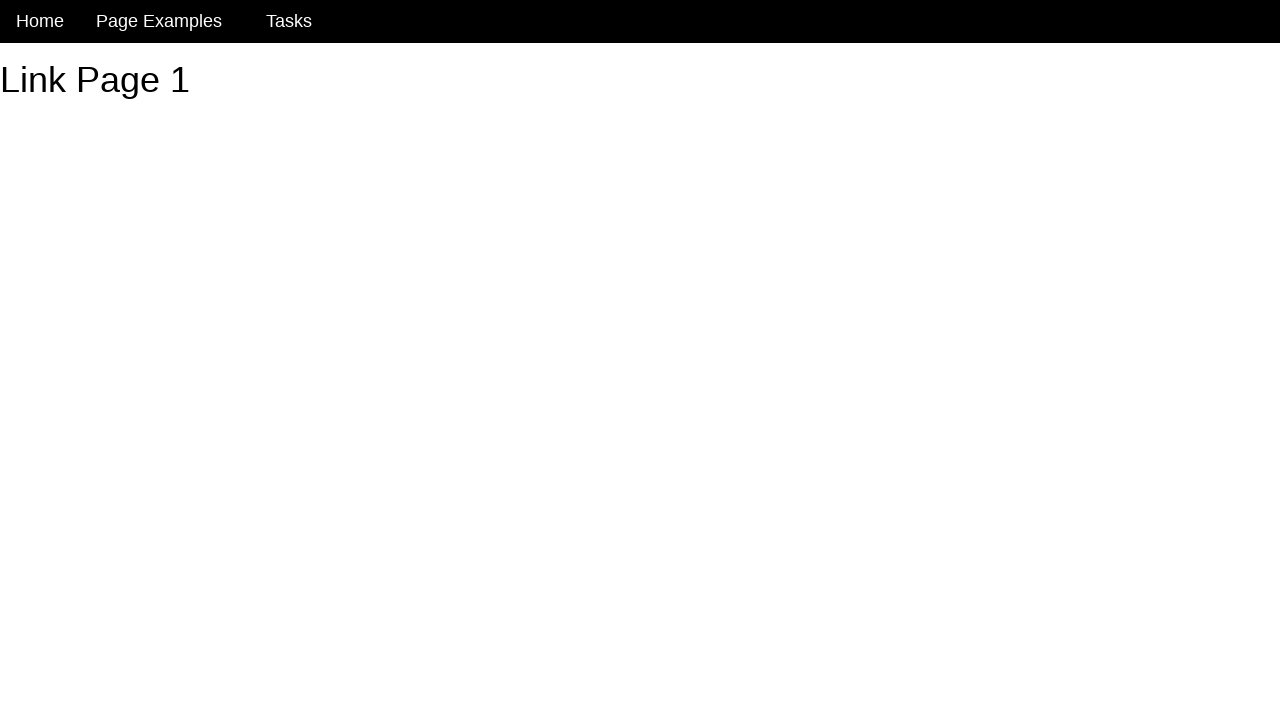

Page header #h1 loaded
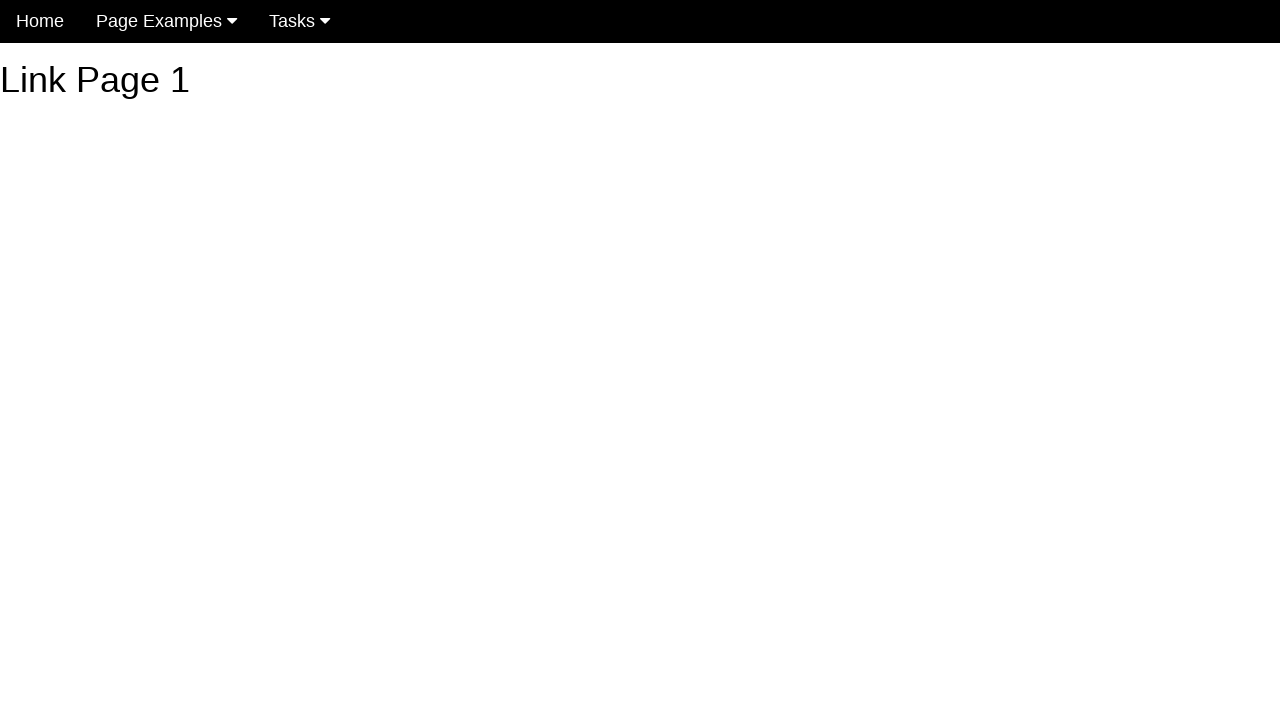

Retrieved header text: 'Link Page 1'
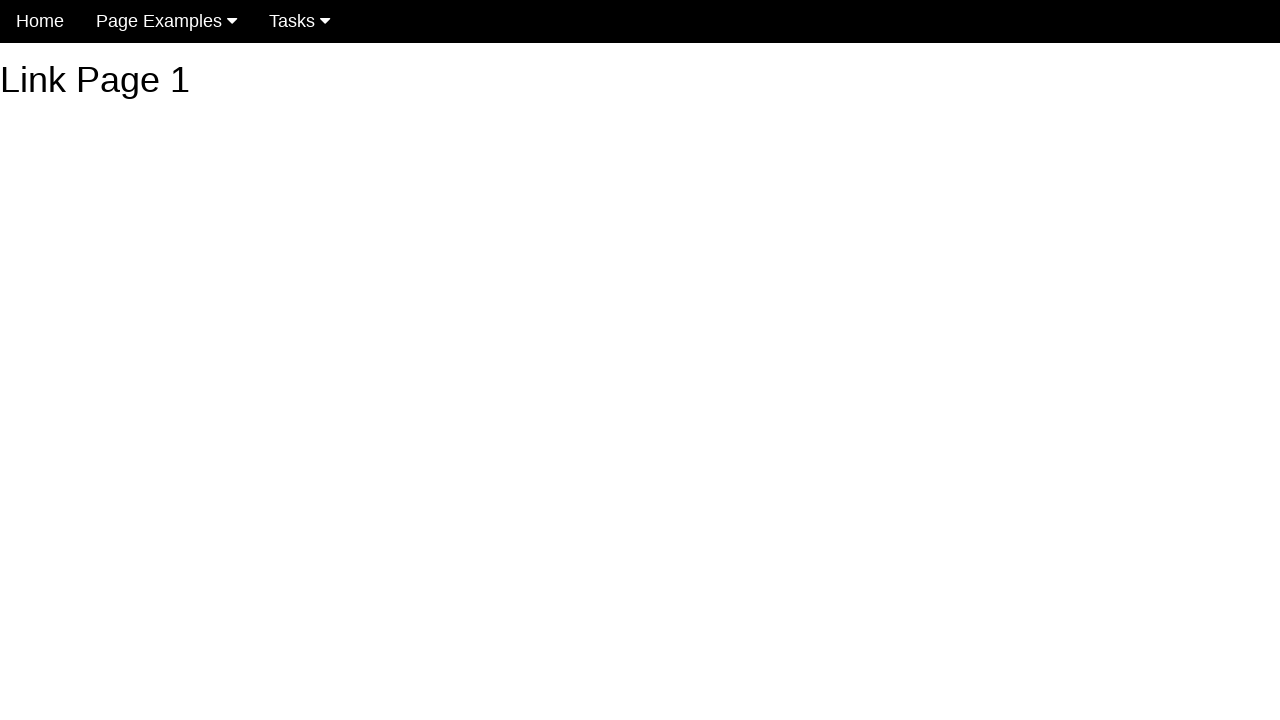

Verified header text is 'Link Page 1'
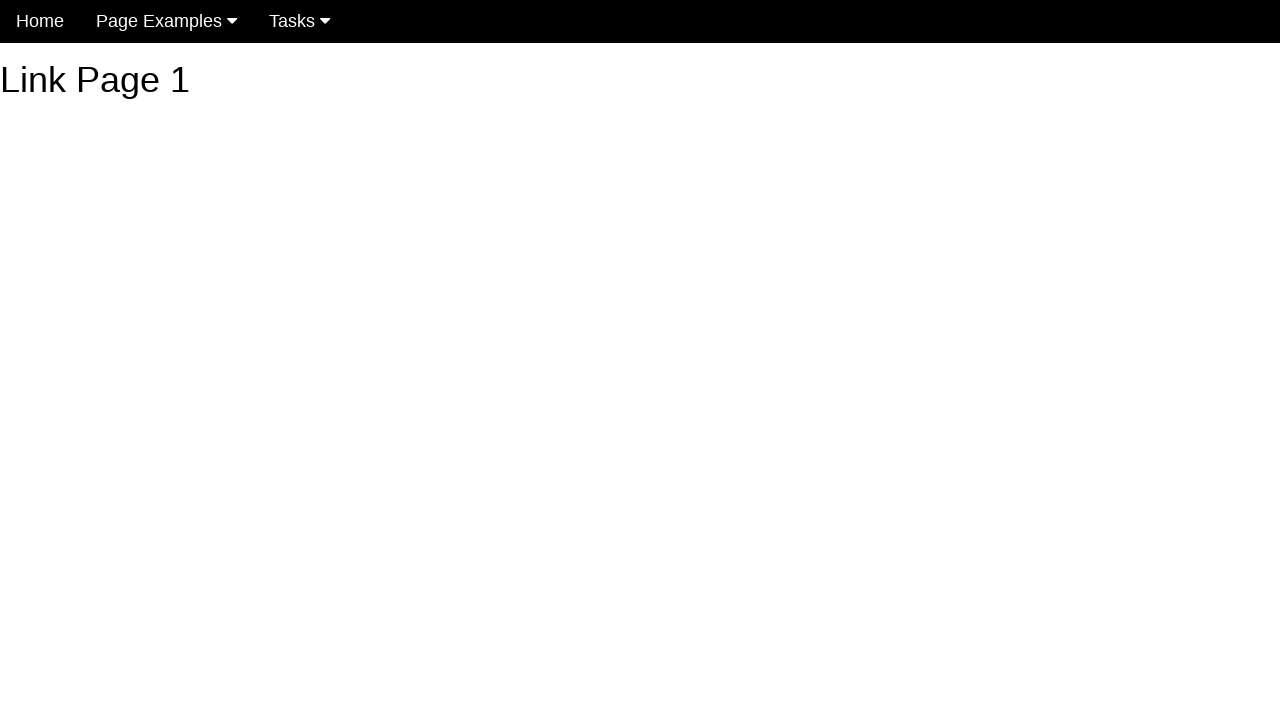

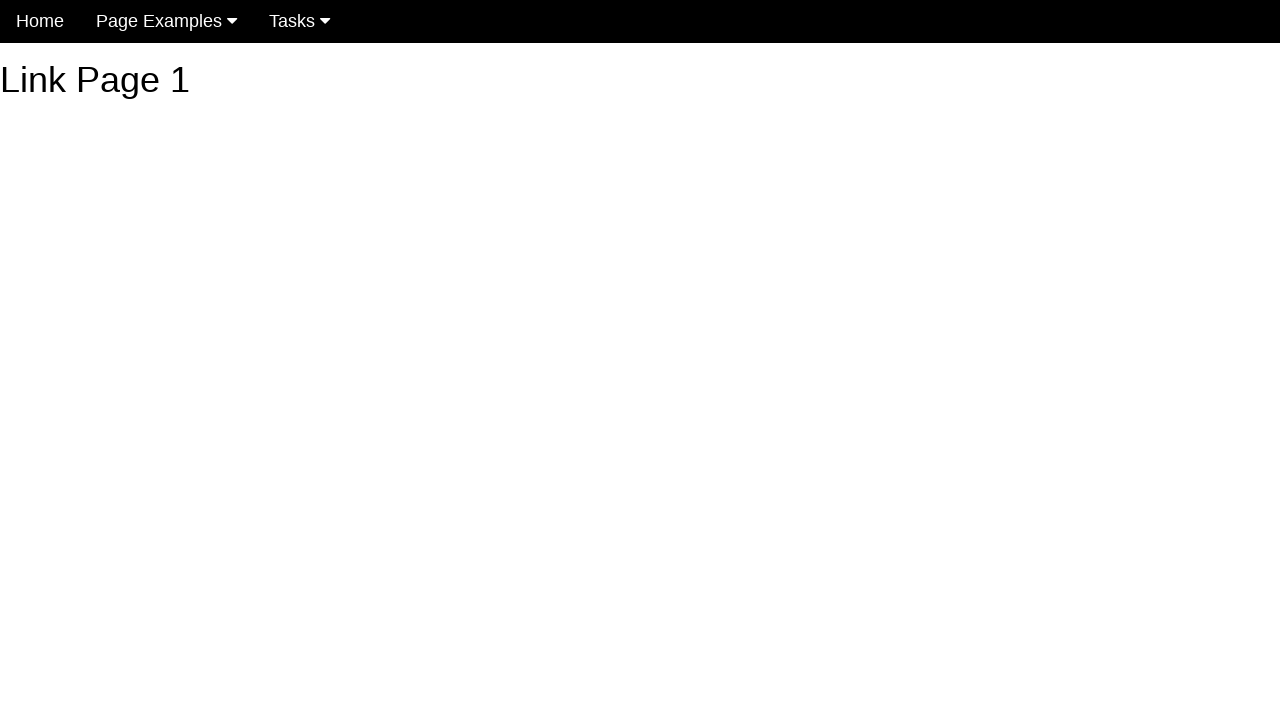